Tests that the todo counter displays the correct number of items

Starting URL: https://demo.playwright.dev/todomvc

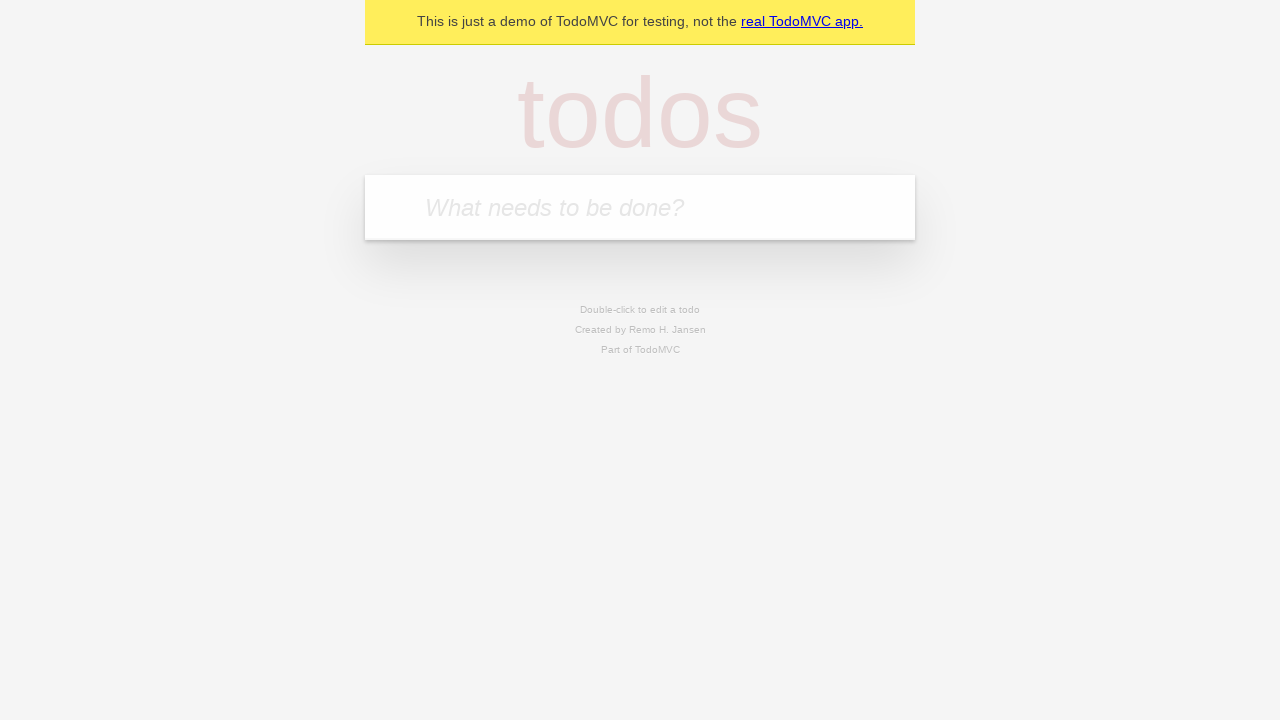

Located the 'What needs to be done?' input field
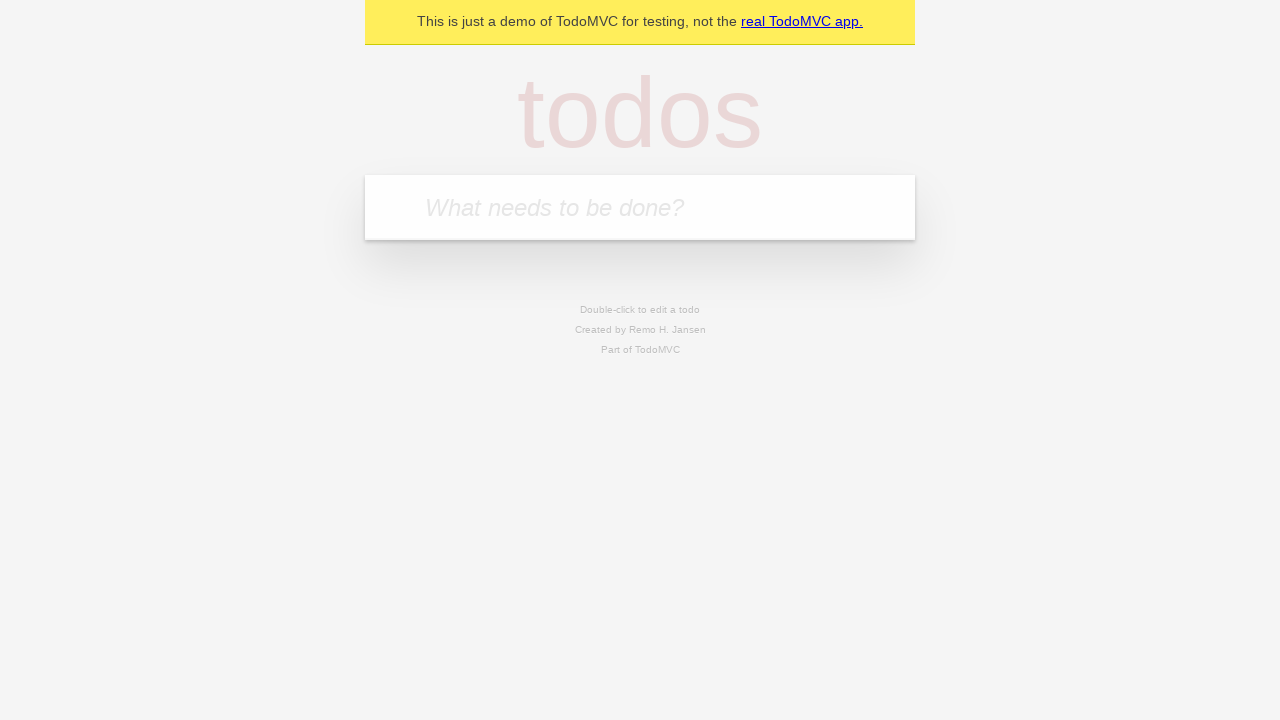

Filled input field with 'buy some cheese' on internal:attr=[placeholder="What needs to be done?"i]
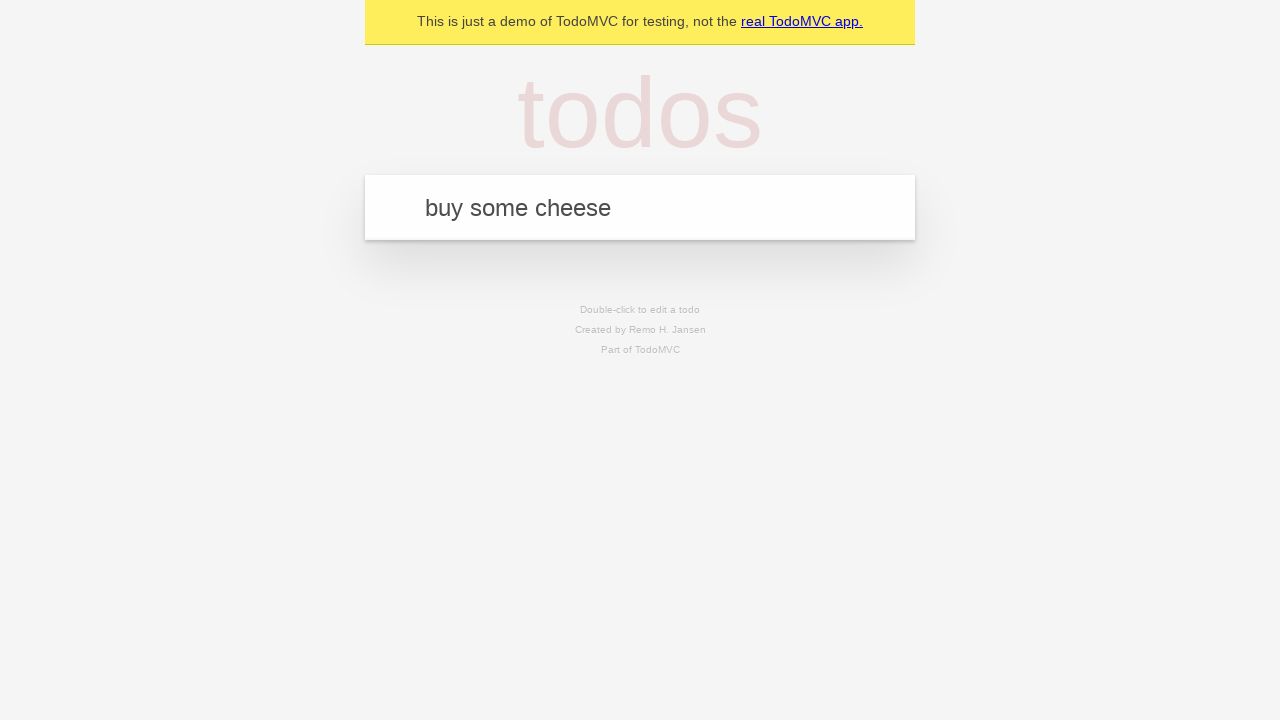

Pressed Enter to add first todo item on internal:attr=[placeholder="What needs to be done?"i]
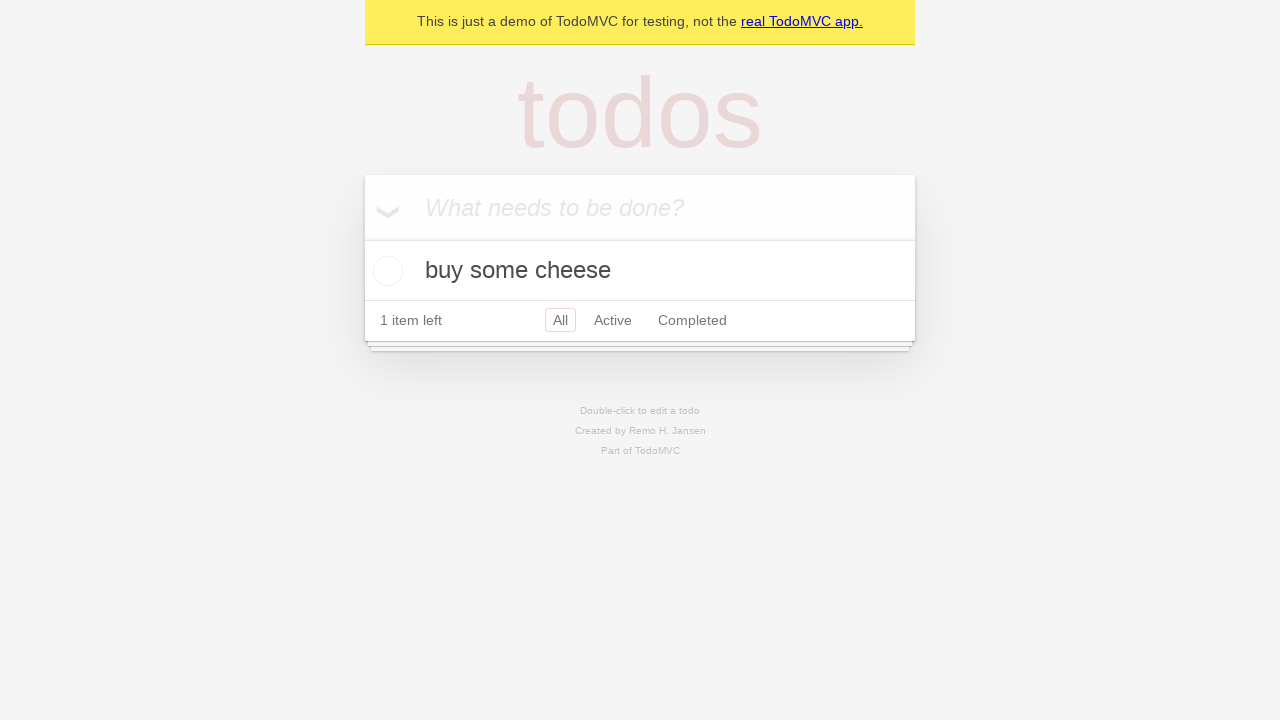

Todo counter element appeared after adding first item
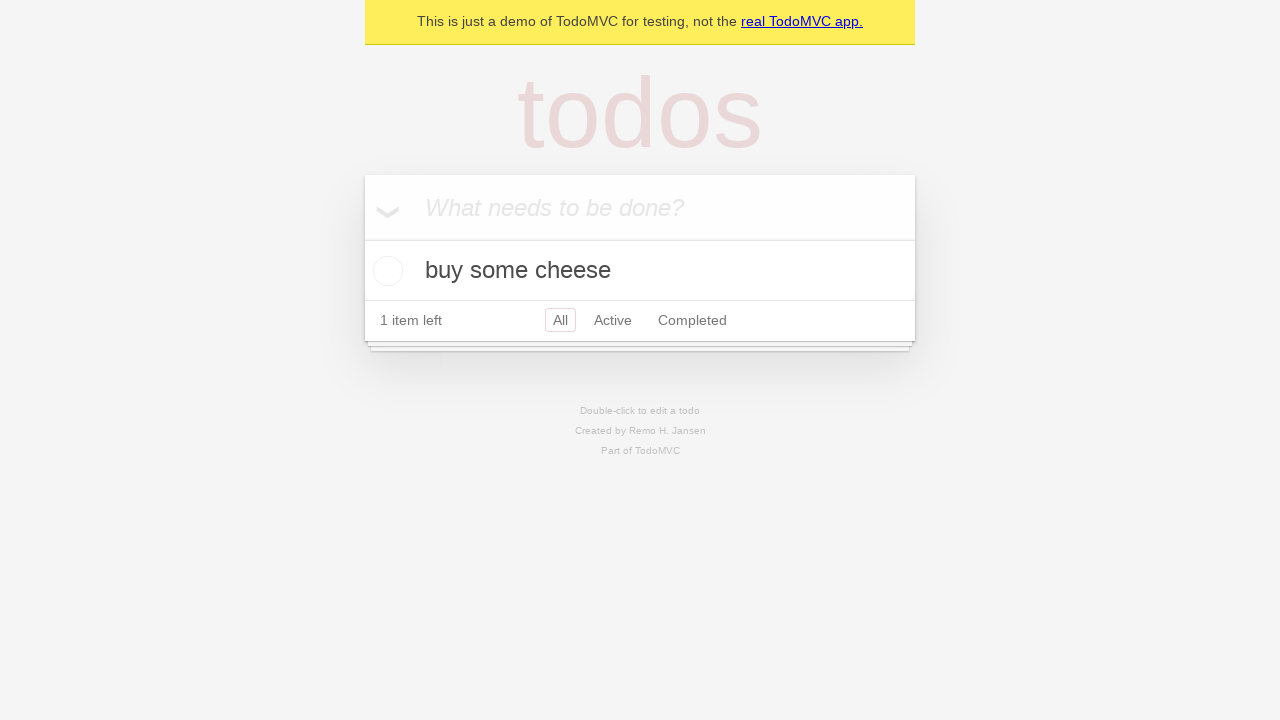

Filled input field with 'feed the cat' on internal:attr=[placeholder="What needs to be done?"i]
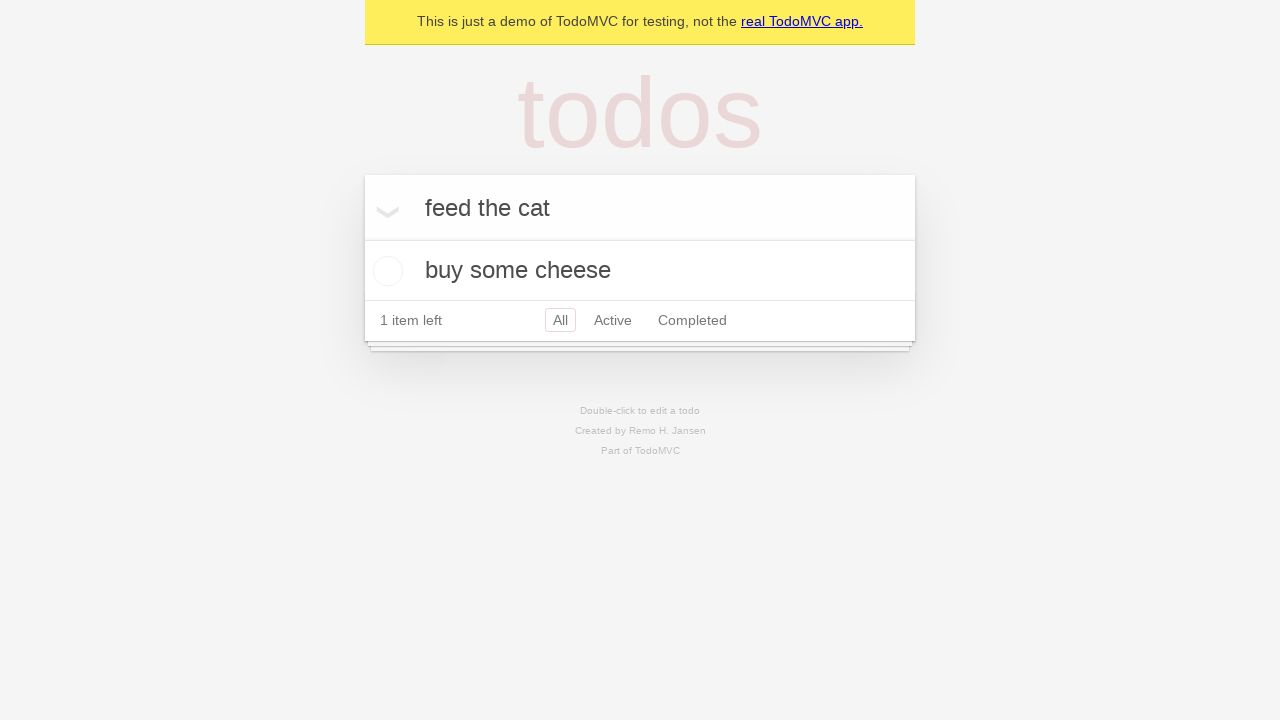

Pressed Enter to add second todo item on internal:attr=[placeholder="What needs to be done?"i]
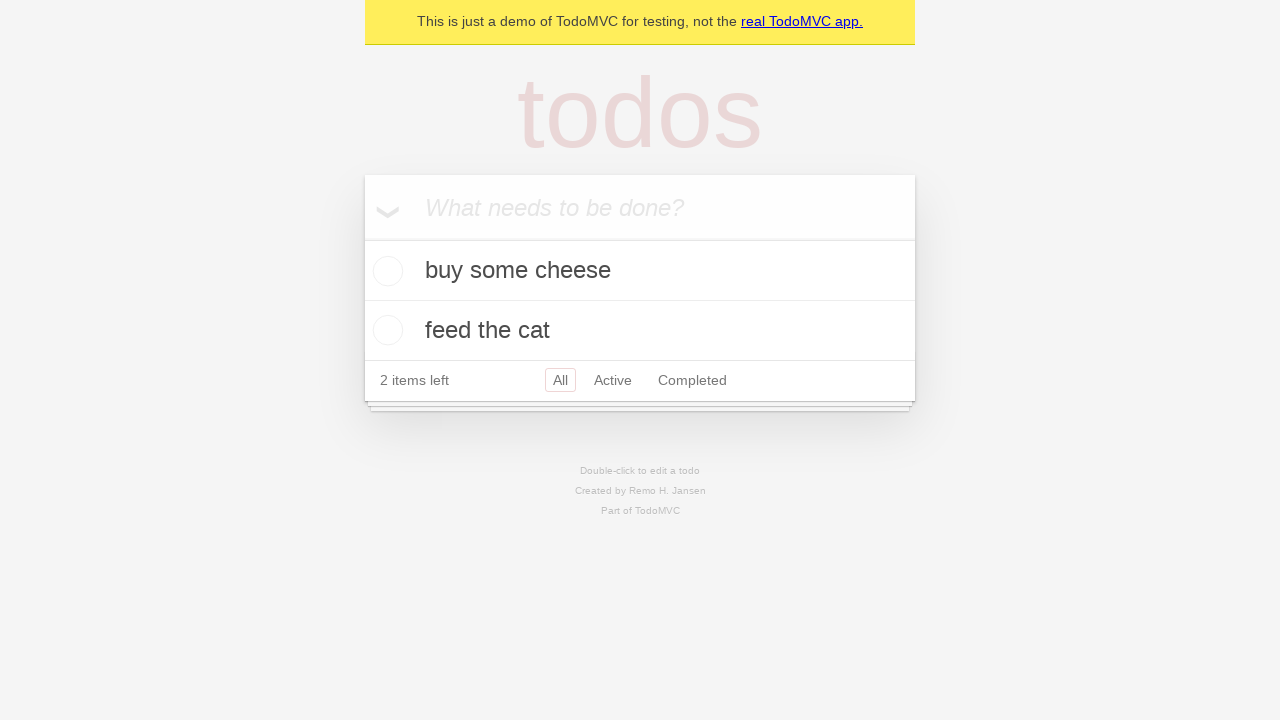

Todo counter updated to display 2 items
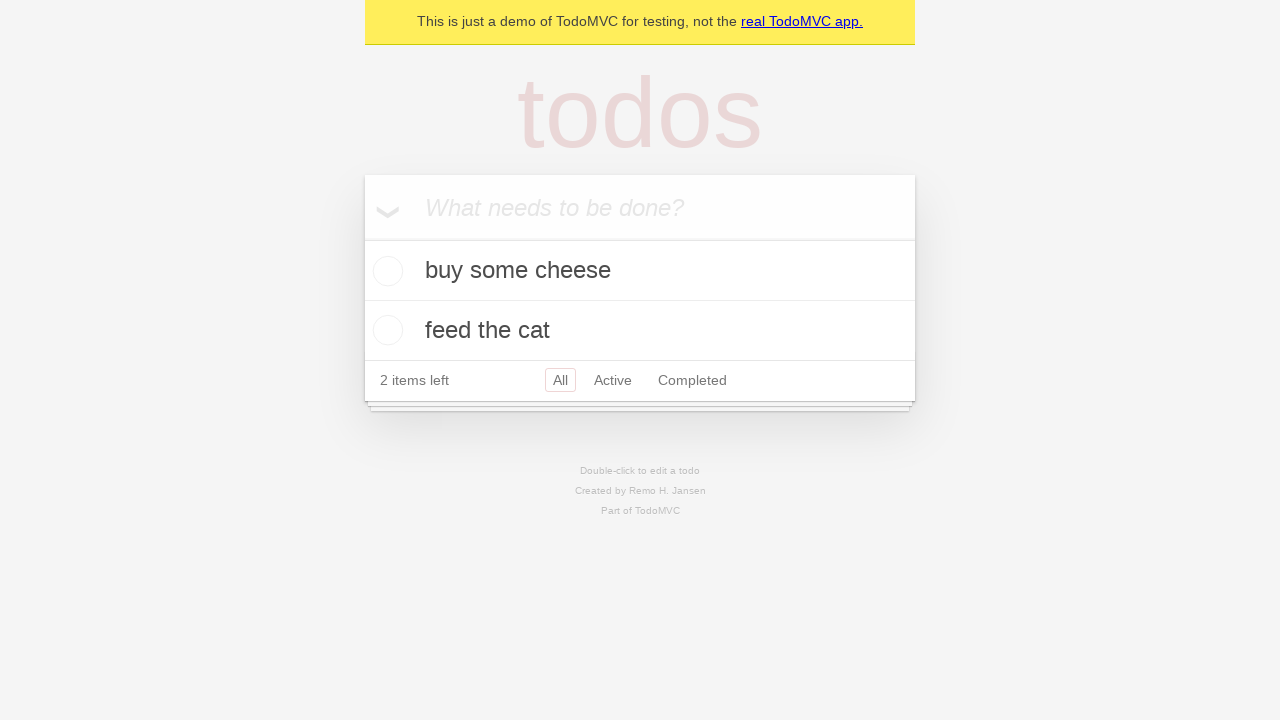

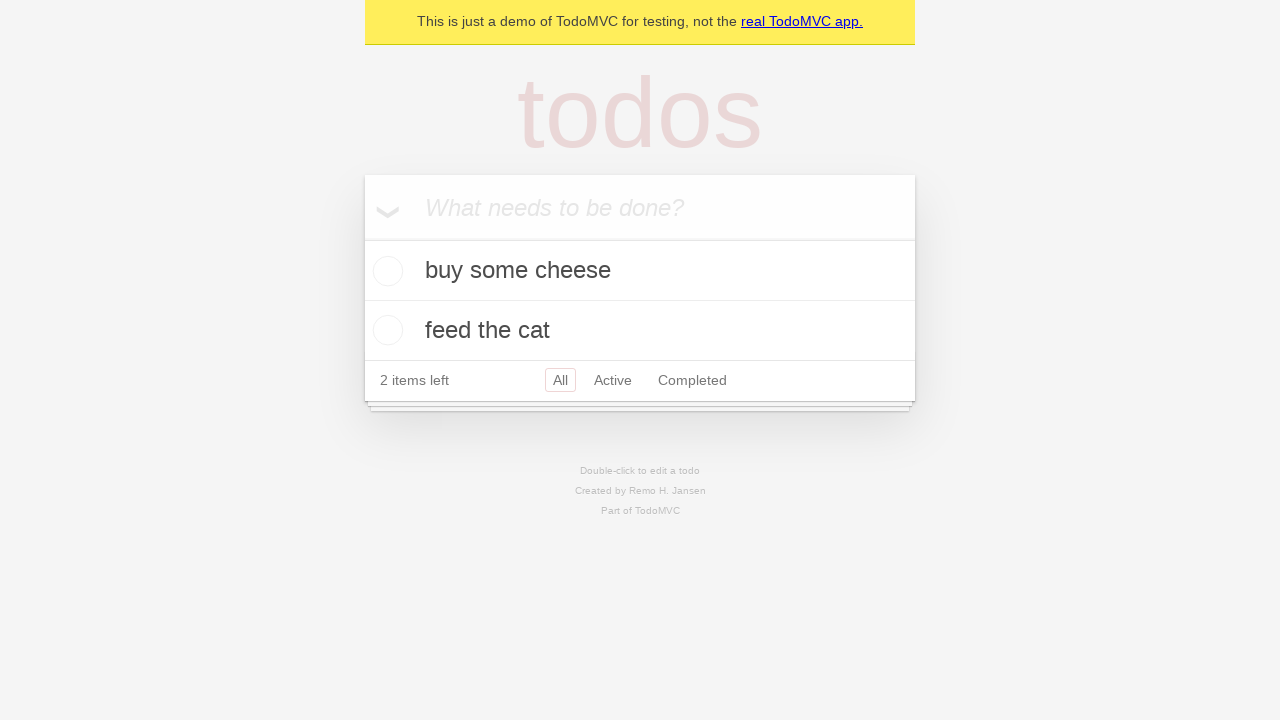